Tests the promo code functionality on an e-commerce demo site by adding a product to cart, entering an invalid promo code, and verifying the error message is displayed.

Starting URL: https://shopdemo.e-junkie.com/

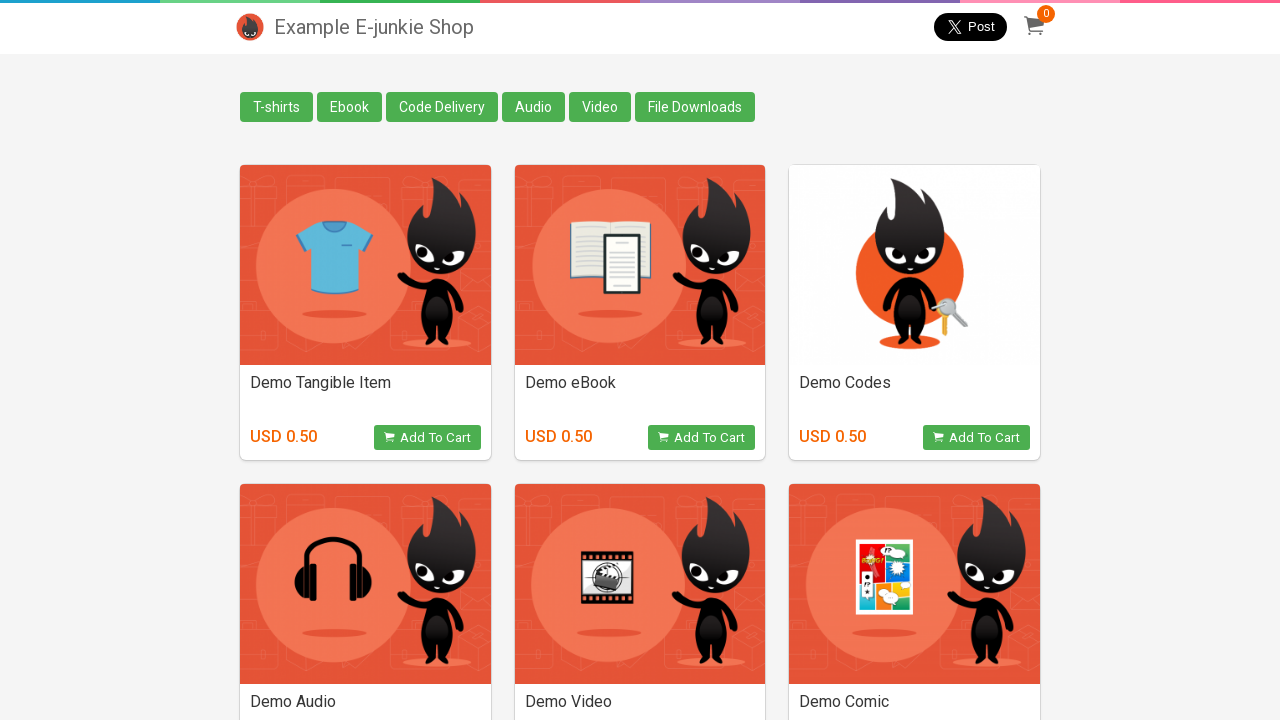

Clicked on the Demo Ebook product at (365, 265) on div.thumbnail[style*='1597355.png']
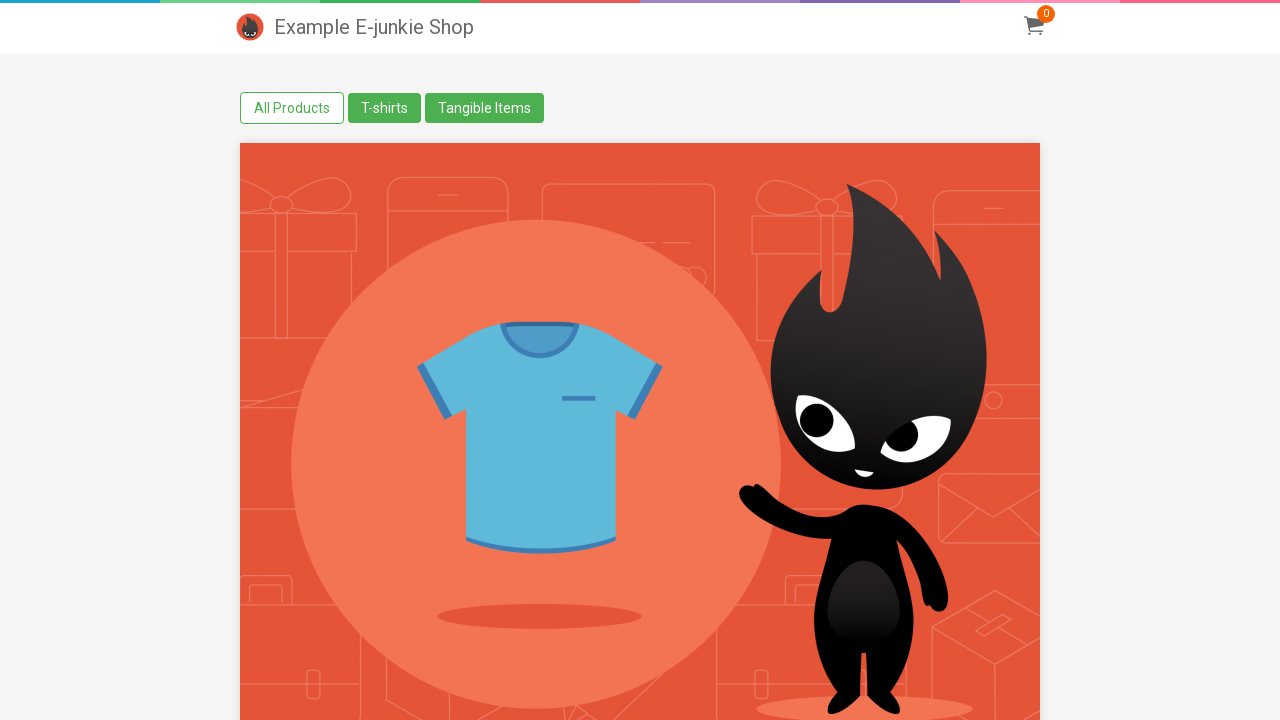

Clicked 'Add to Cart' button at (898, 360) on .g_btn
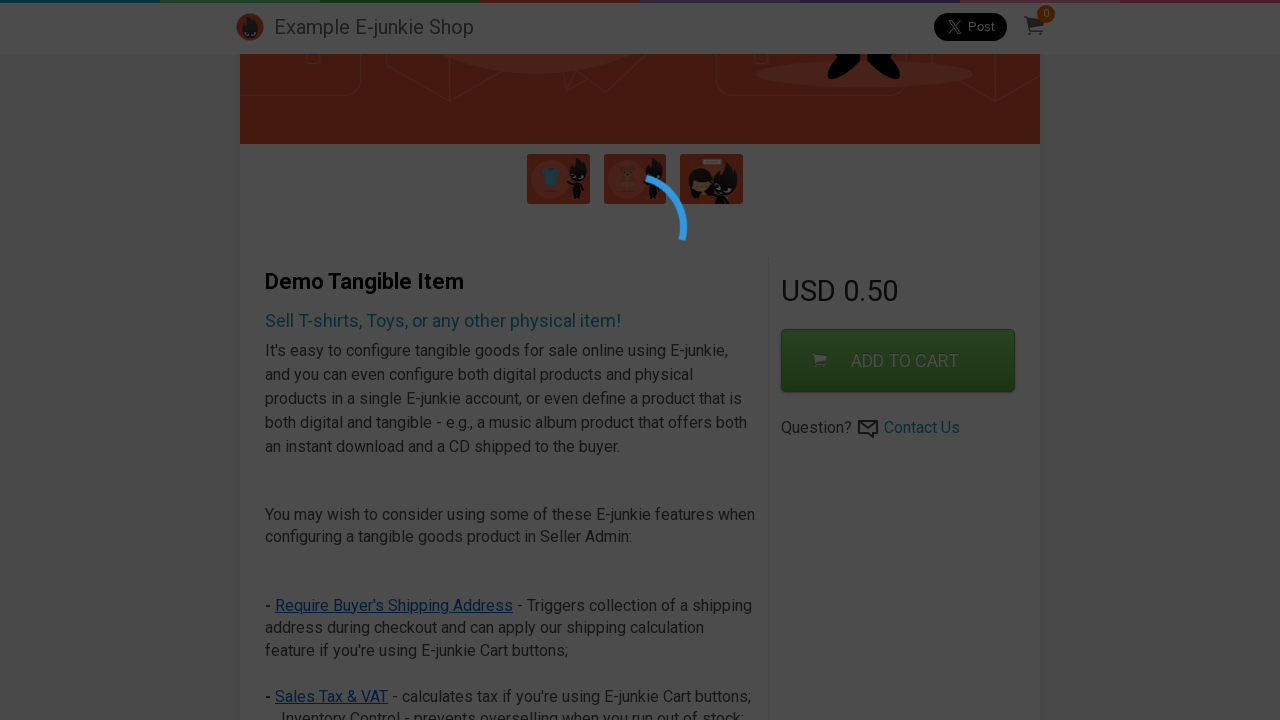

Cart iframe loaded
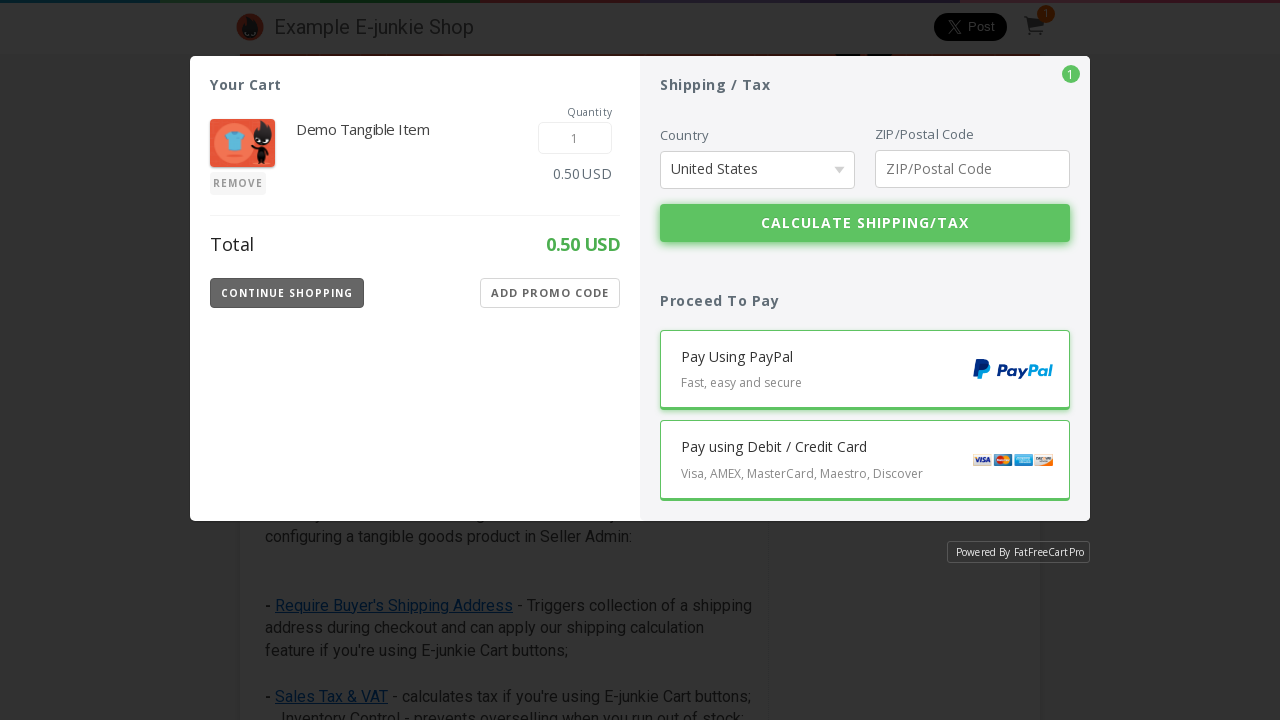

Switched to cart iframe
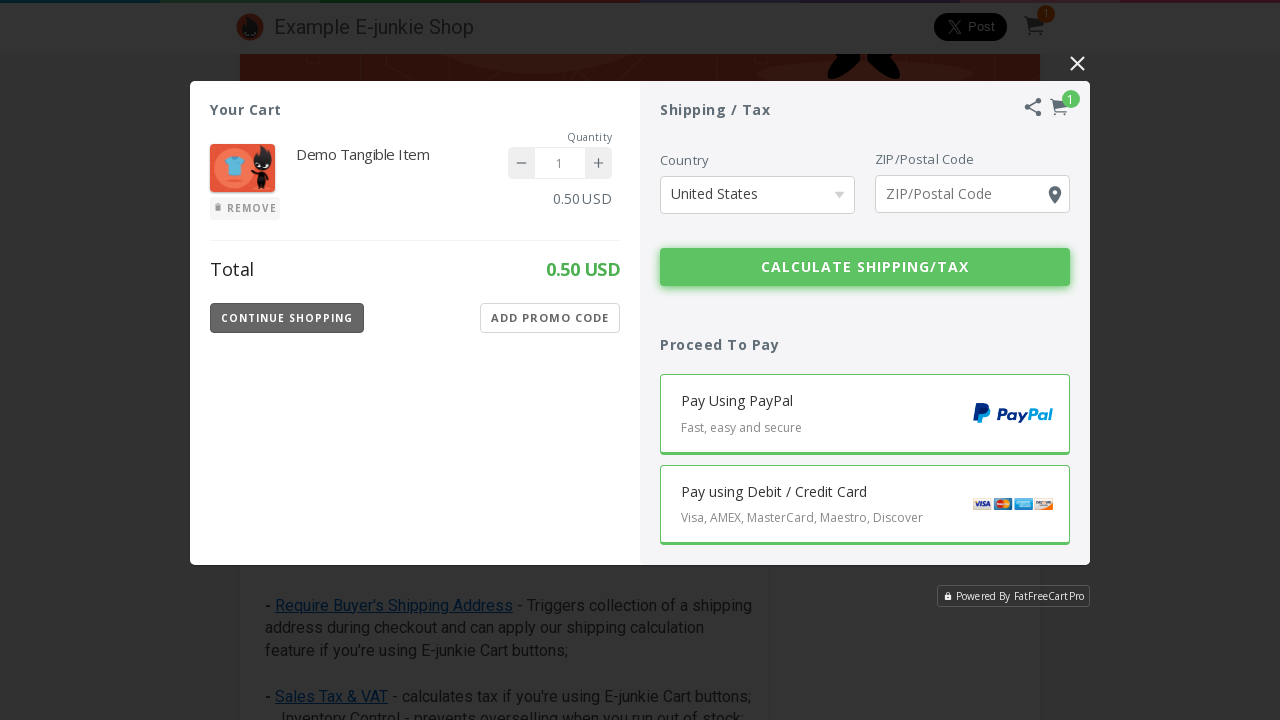

Clicked to show promo code input field at (550, 318) on iframe.EJIframeV3.EJOverlayV3 >> internal:control=enter-frame >> button.Apply-Bu
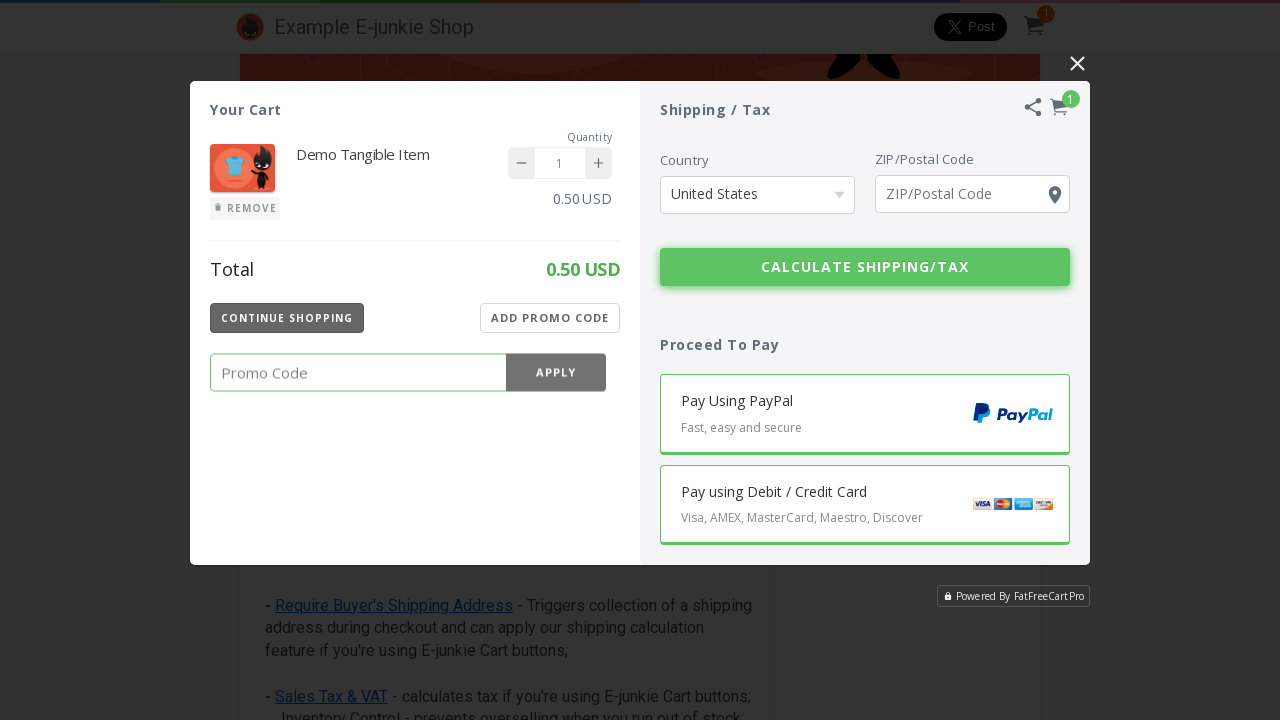

Entered invalid promo code '123456789' on iframe.EJIframeV3.EJOverlayV3 >> internal:control=enter-frame >> .Promo-Code-Val
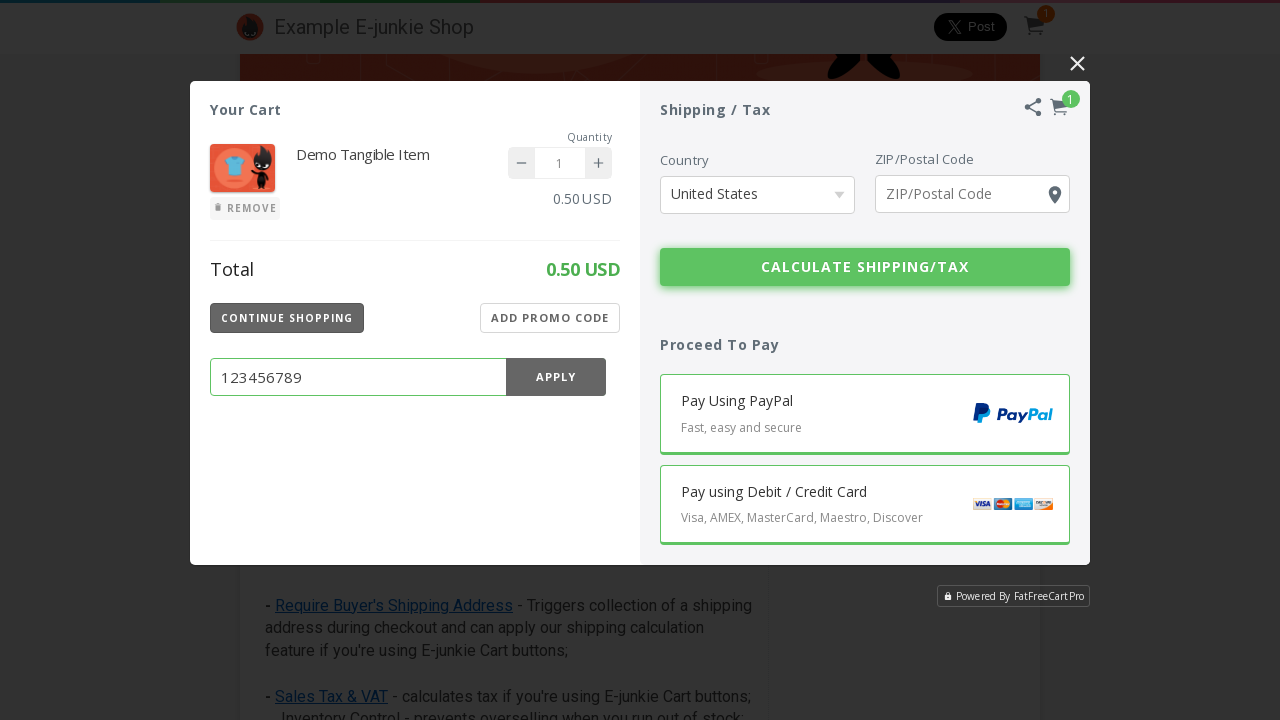

Clicked promo code apply button at (556, 377) on iframe.EJIframeV3.EJOverlayV3 >> internal:control=enter-frame >> .Promo-Apply
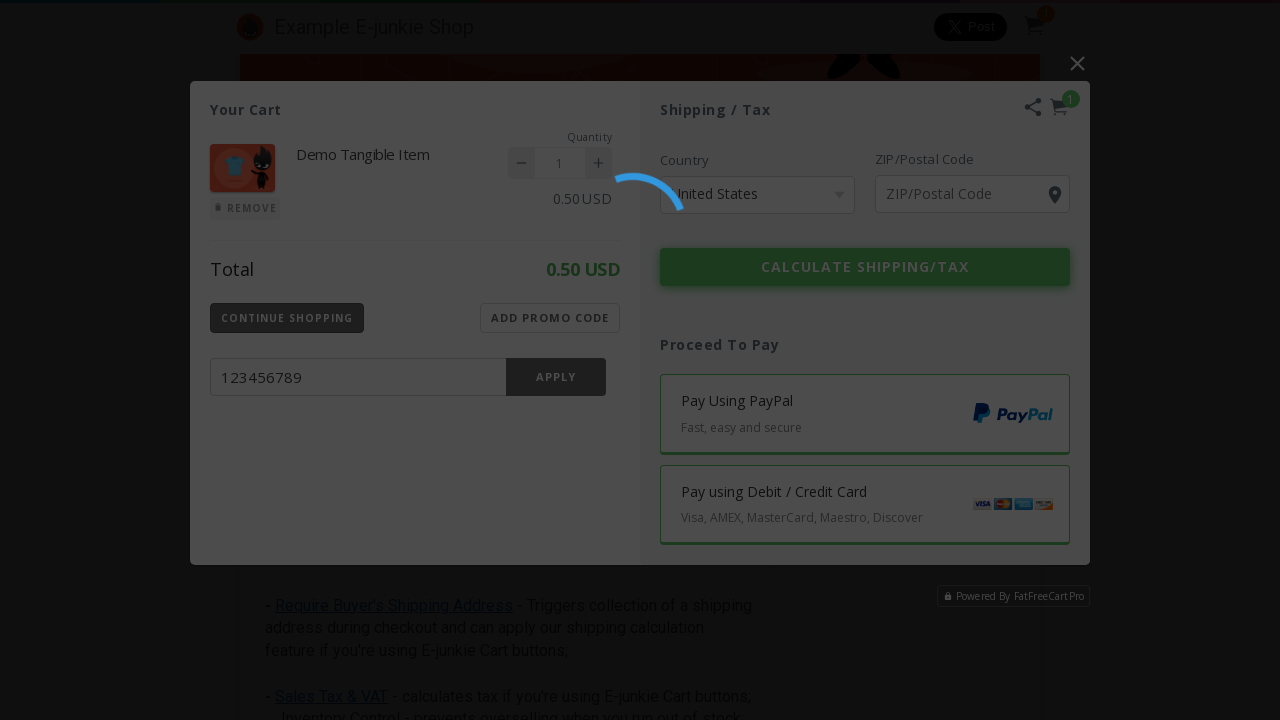

Promo code error message appeared and is visible
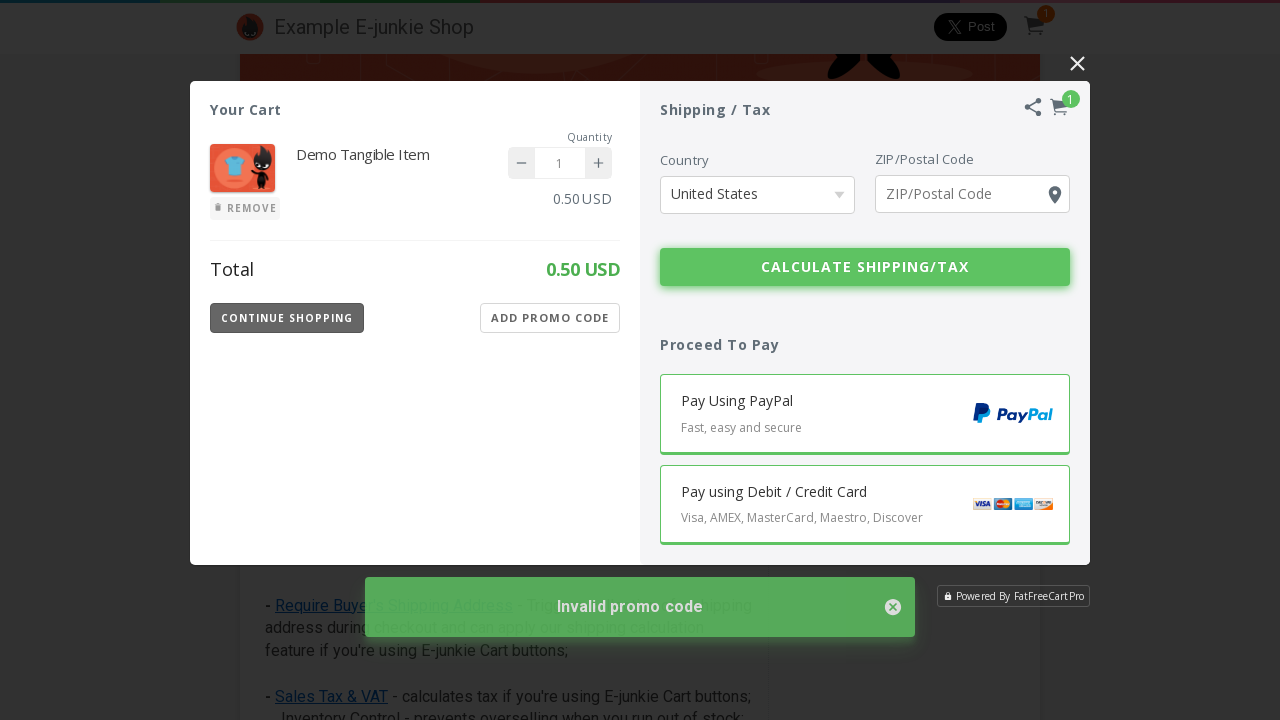

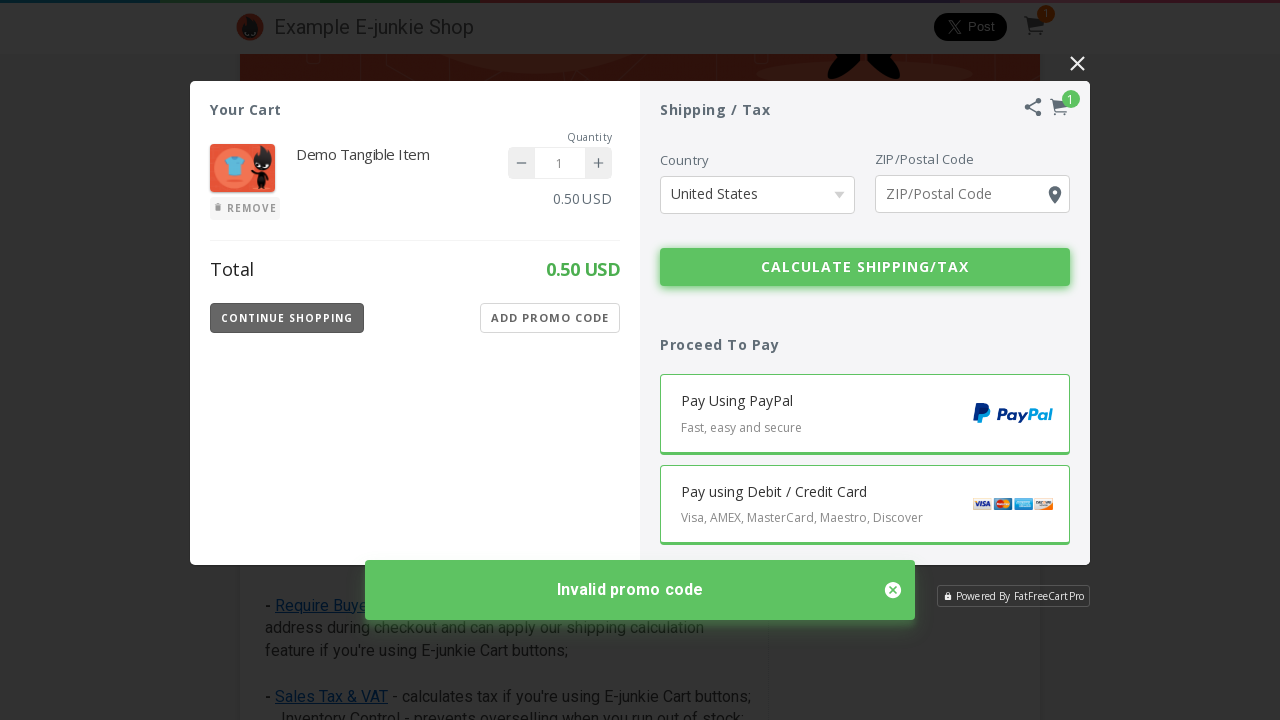